Tests JavaScript prompt alert functionality by clicking a button to trigger a prompt, entering text, and accepting the alert

Starting URL: https://the-internet.herokuapp.com/javascript_alerts

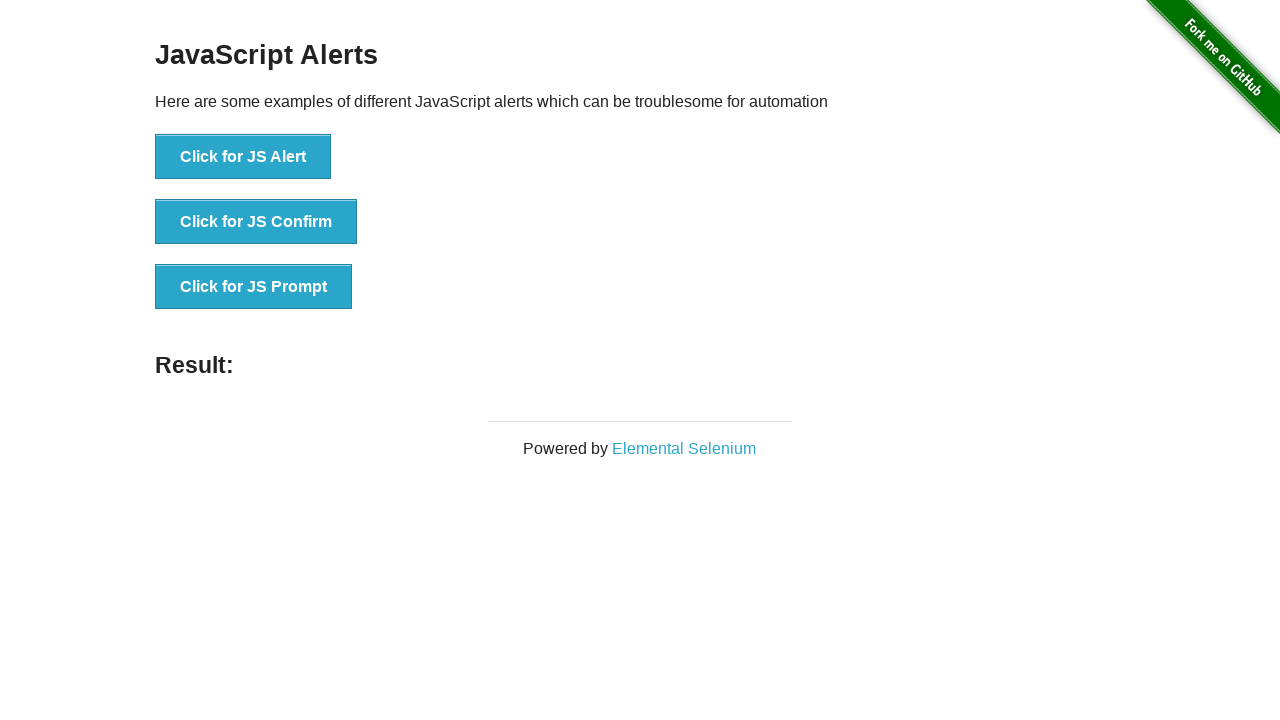

Clicked button to trigger JS Prompt at (254, 287) on xpath=//*[text()='Click for JS Prompt']
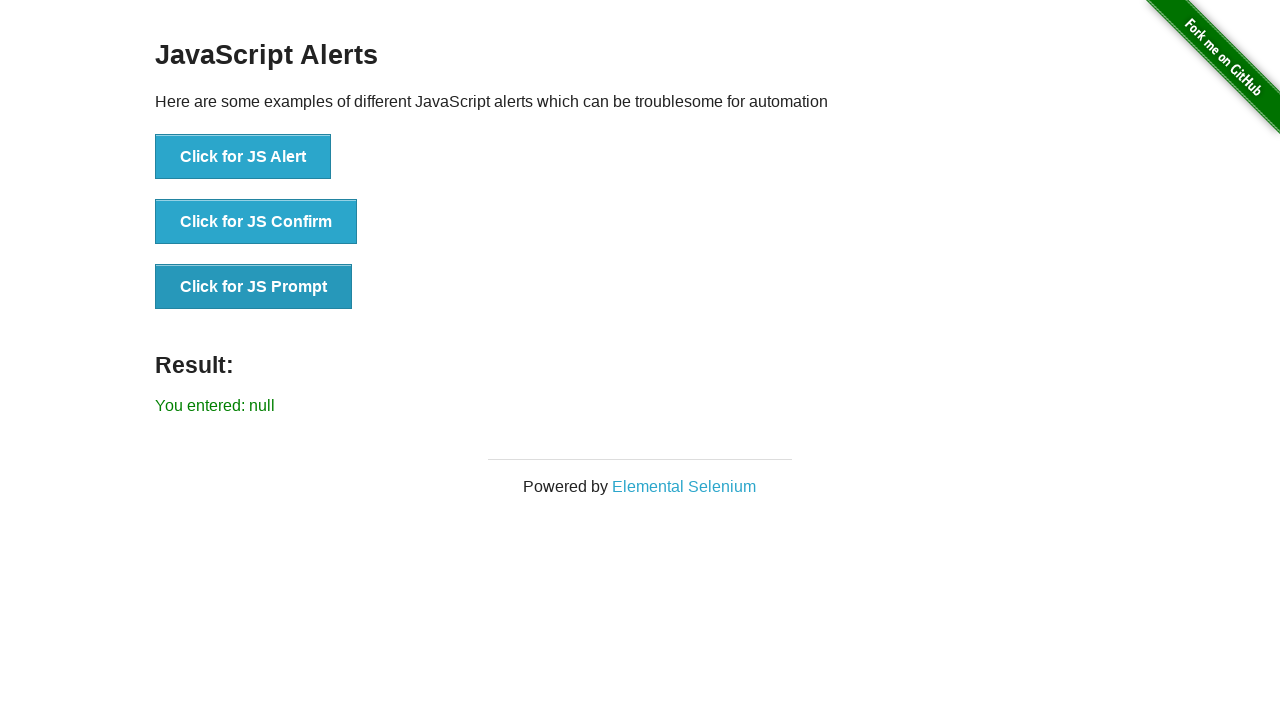

Set up dialog handler to accept prompt with text 'prasad'
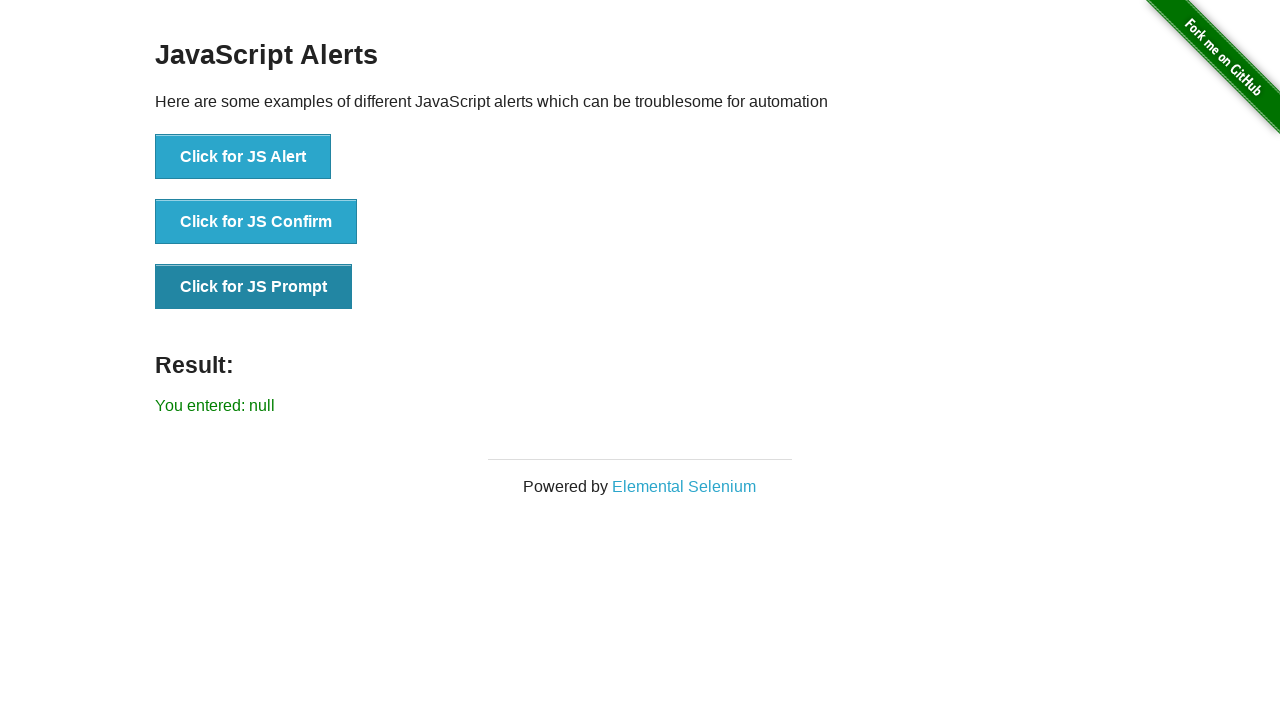

Clicked button to trigger JS Prompt dialog at (254, 287) on xpath=//button[text()='Click for JS Prompt']
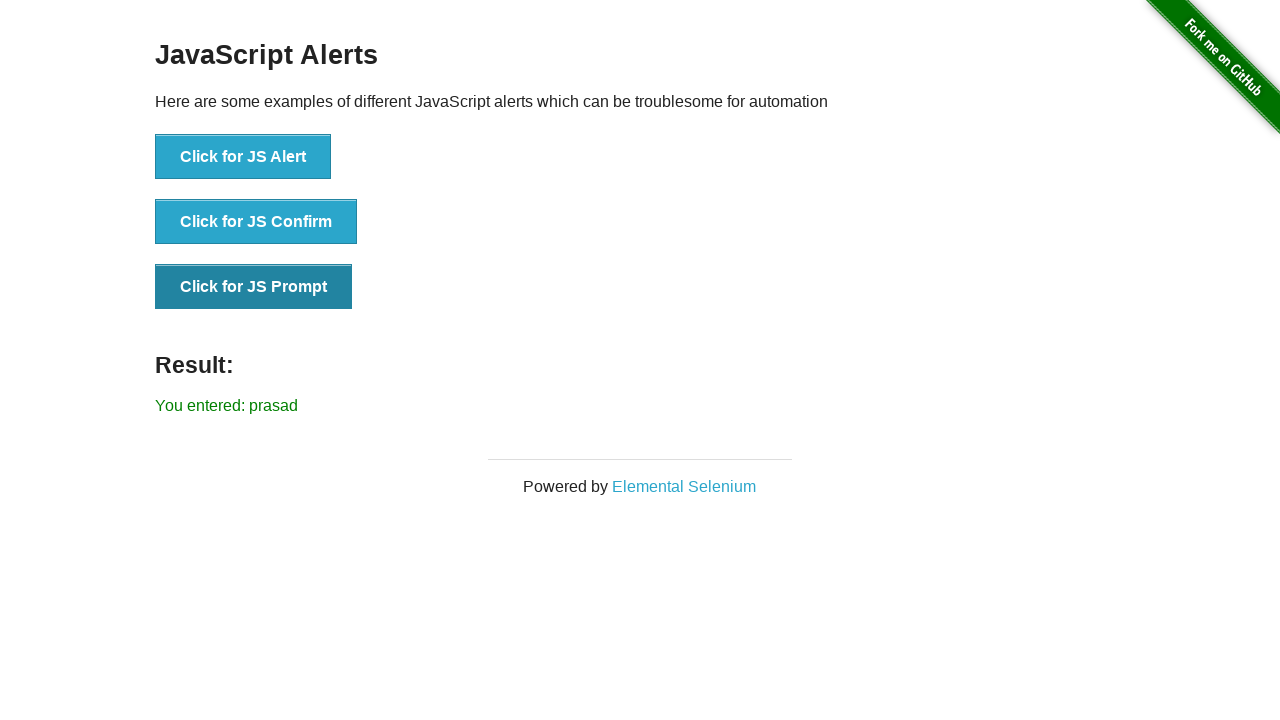

Waited for result element to appear, confirming prompt was accepted
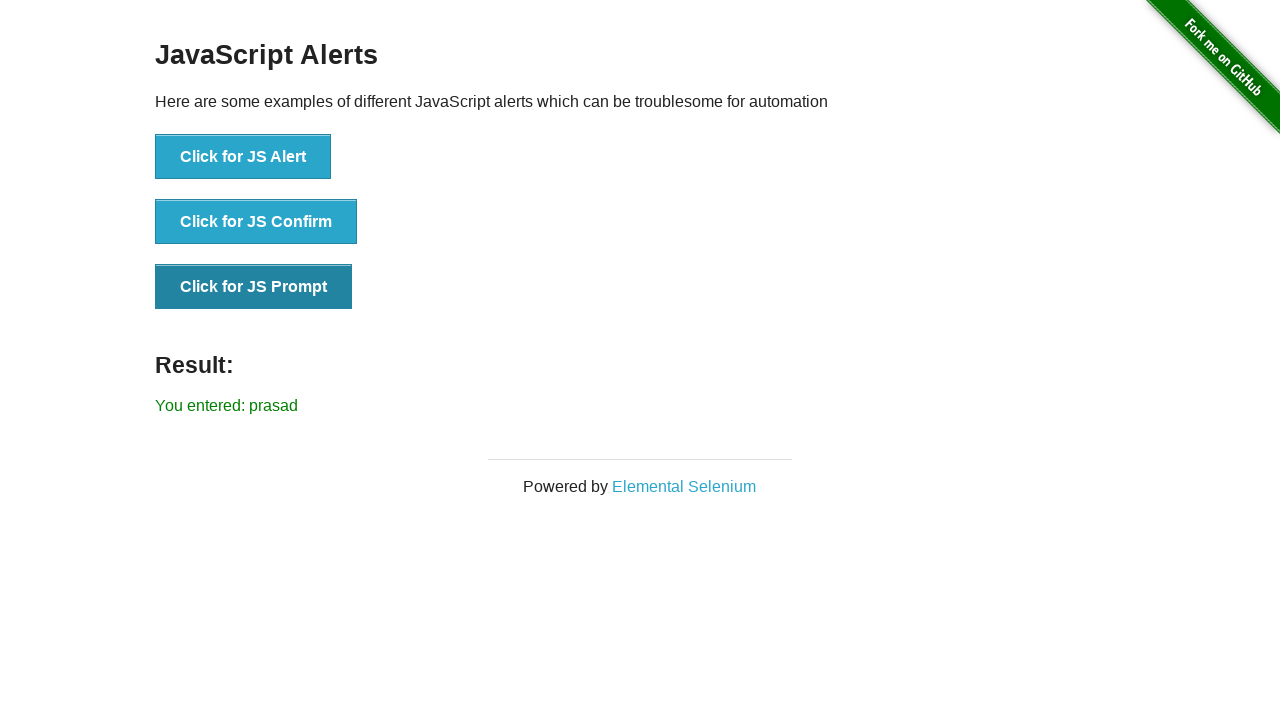

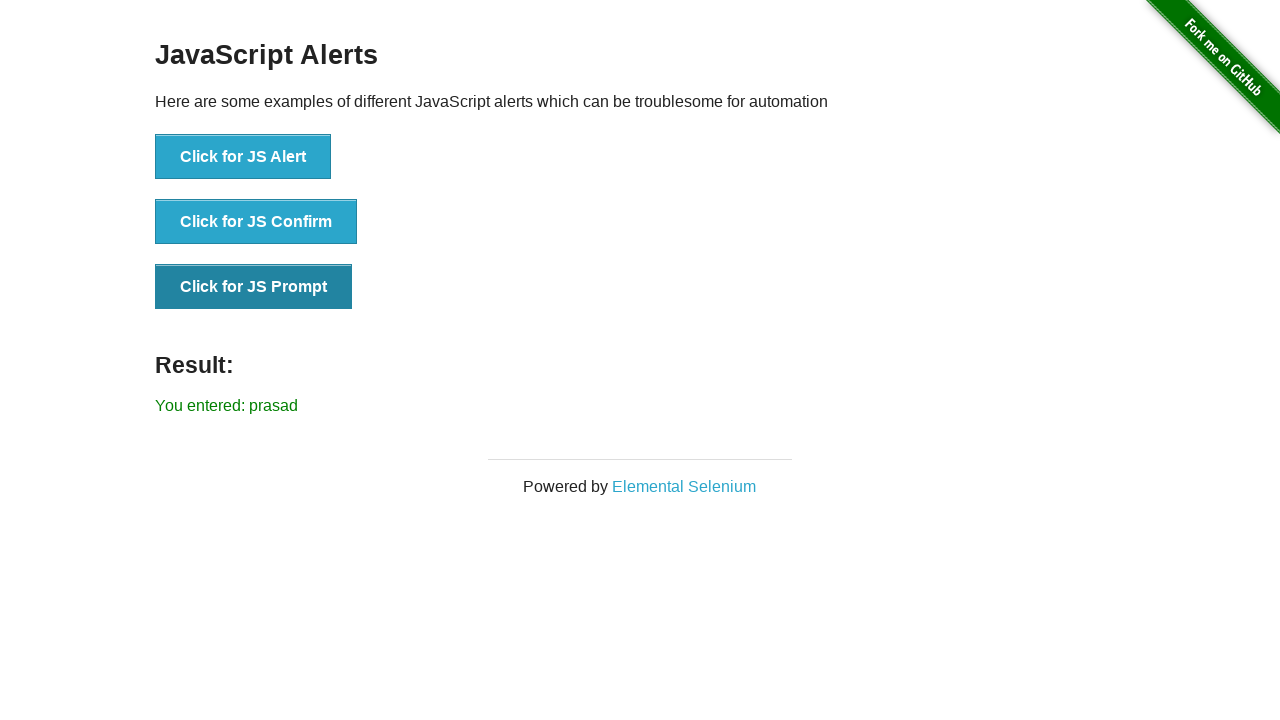